Tests the Selenium practice page by verifying the page title matches expected value and filling in the name field on the student registration form

Starting URL: https://www.tutorialspoint.com/selenium/practice/selenium_automation_practice.php

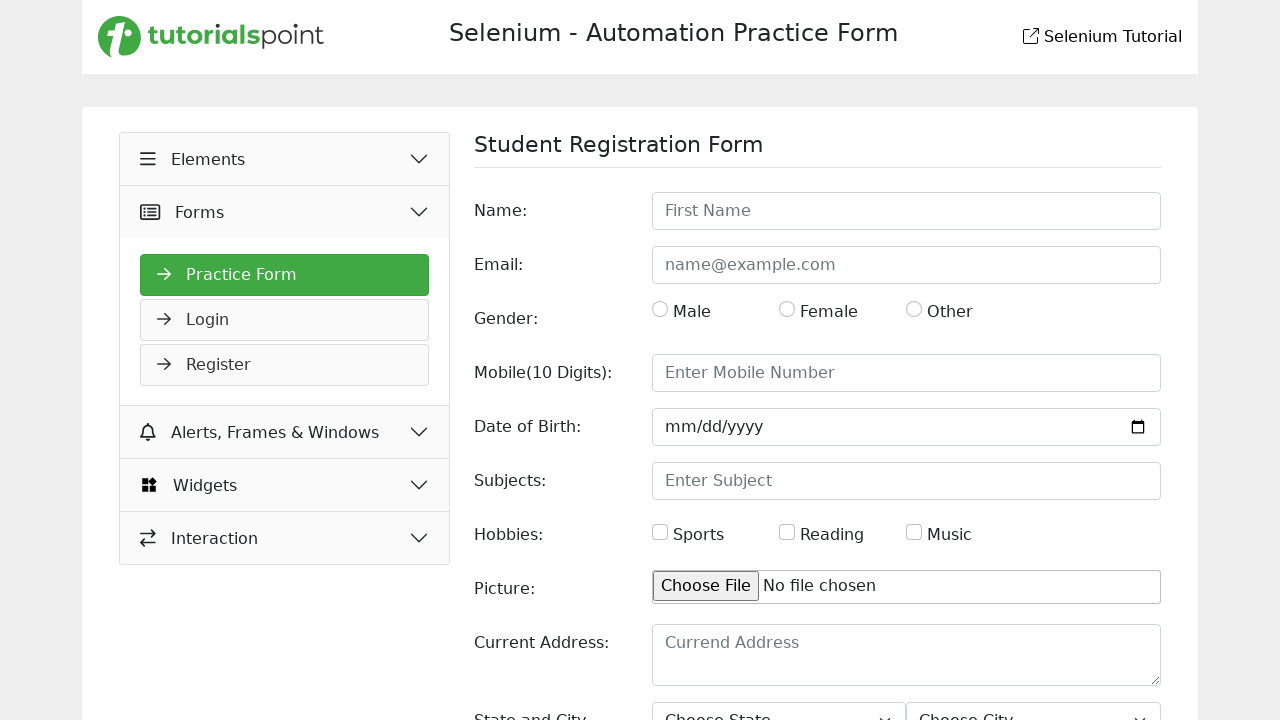

Retrieved page title
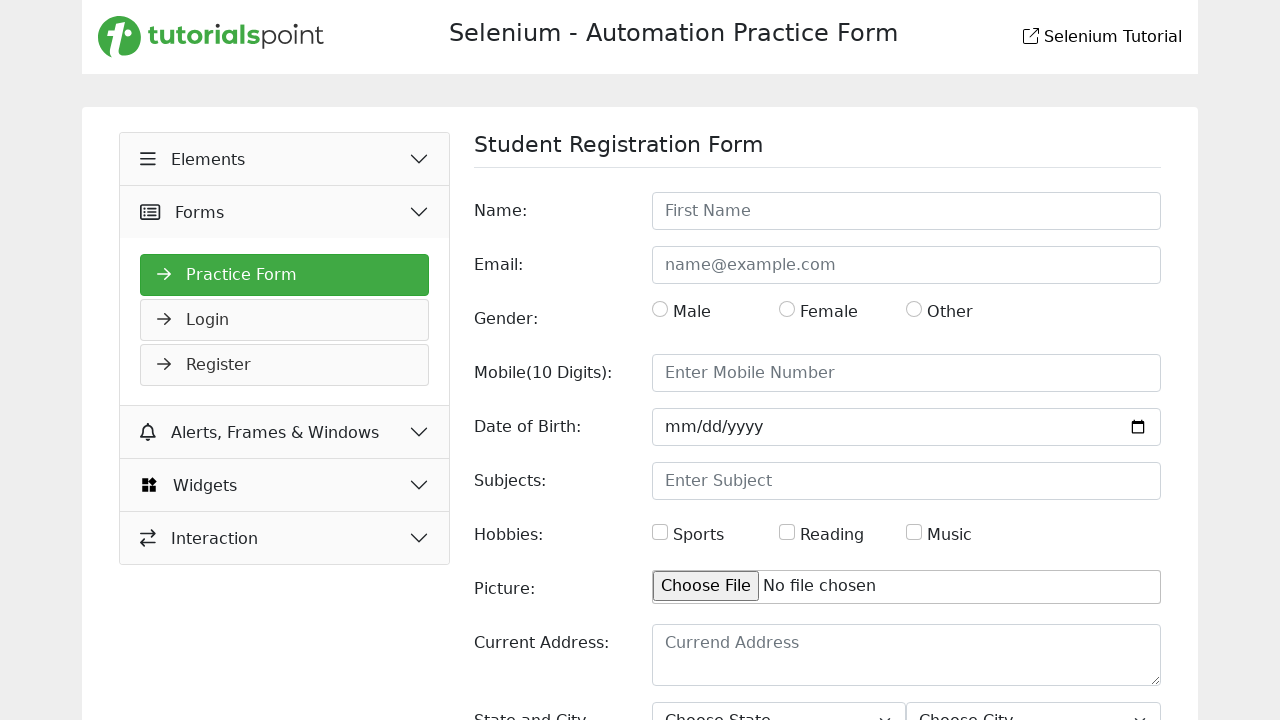

Verified page title matches expected value: 'Selenium Practice - Student Registration Form'
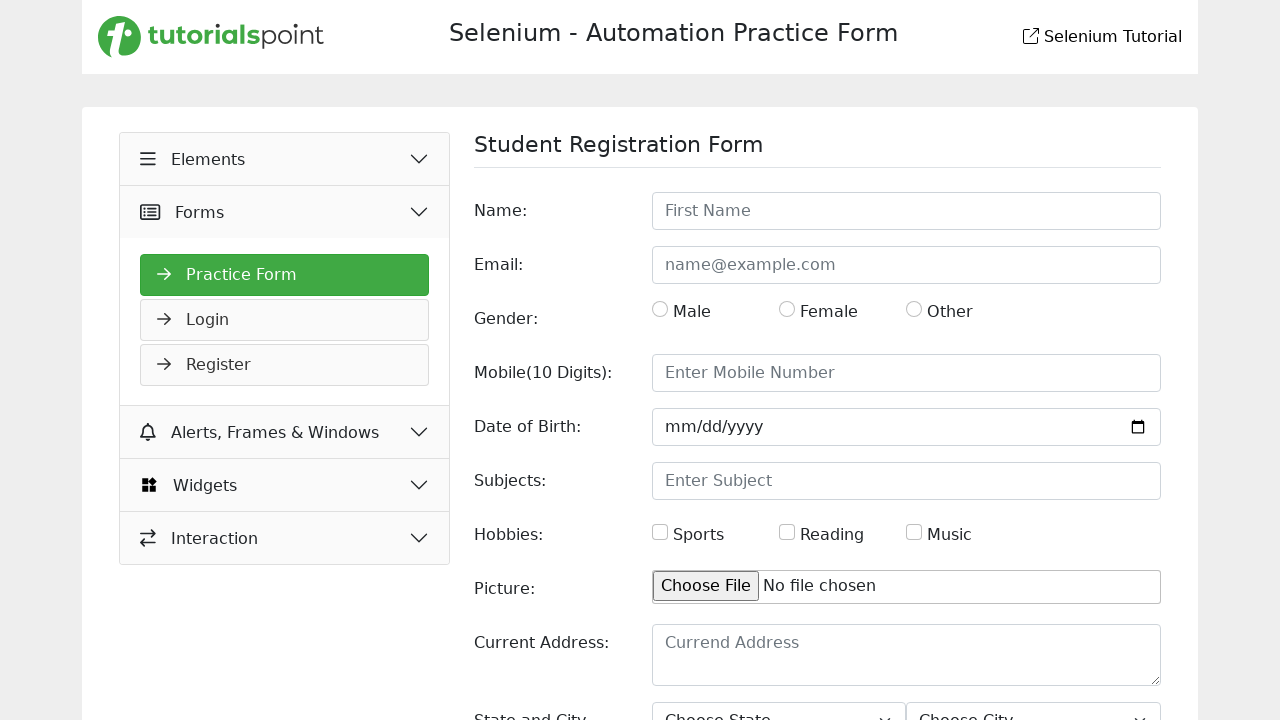

Filled name field with 'Abidur' on input#name
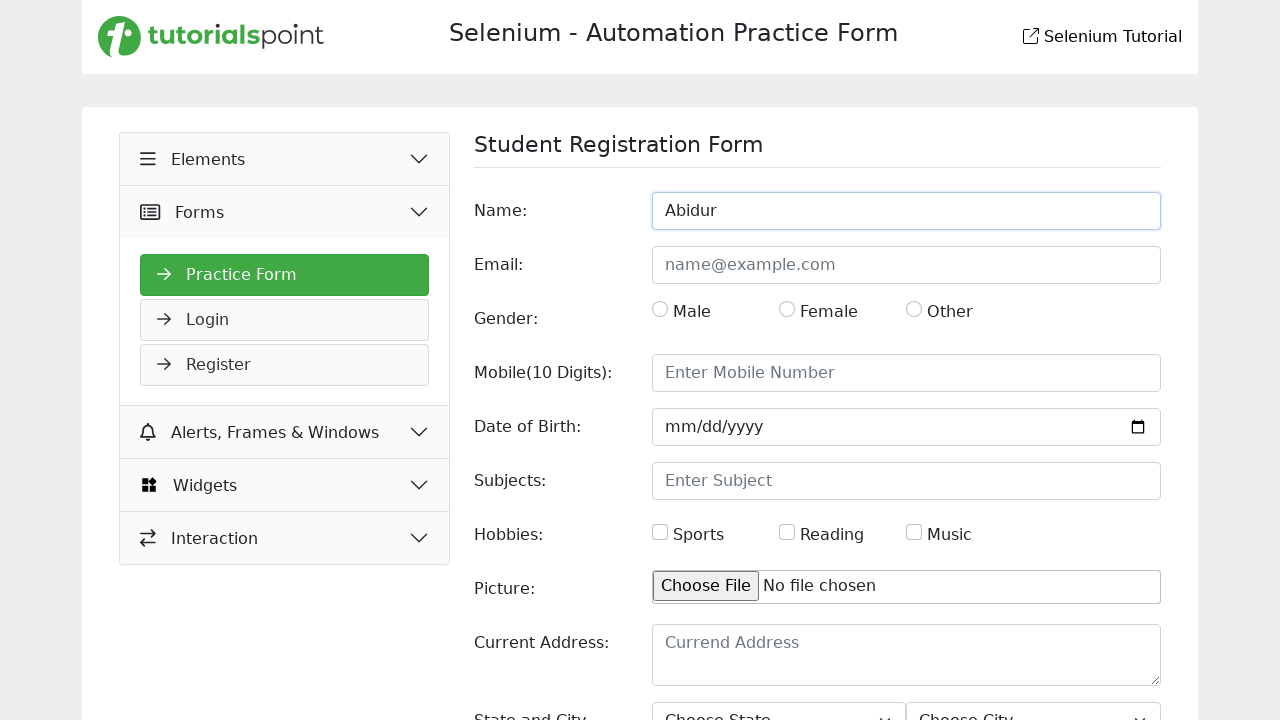

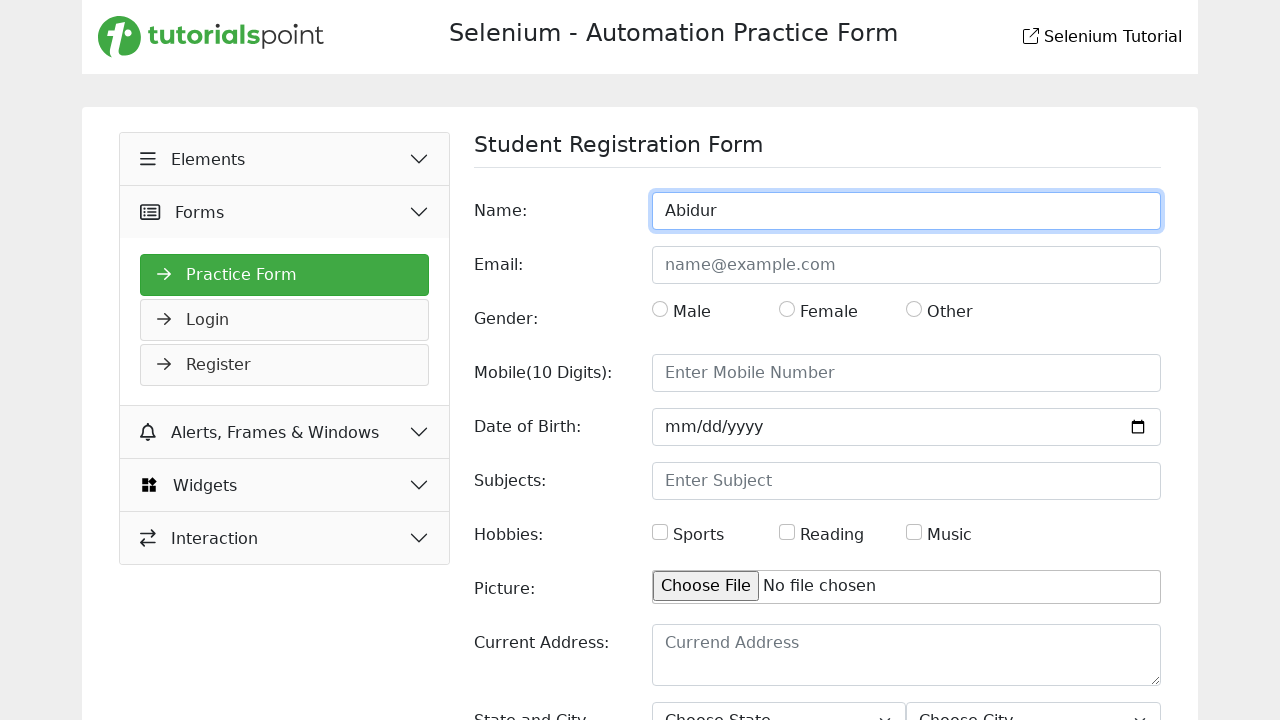